Tests checkbox functionality by clicking on checkboxes if they are not already selected, then verifies both checkboxes are checked.

Starting URL: https://the-internet.herokuapp.com/checkboxes

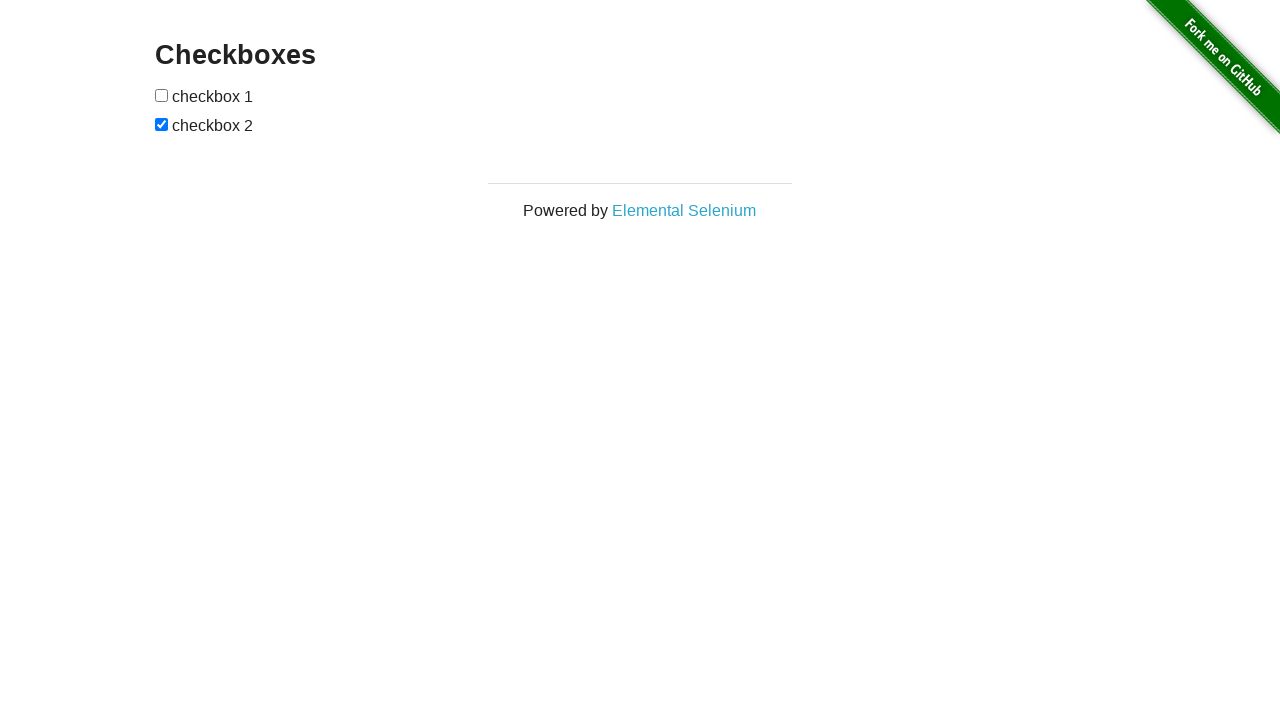

Located first checkbox element
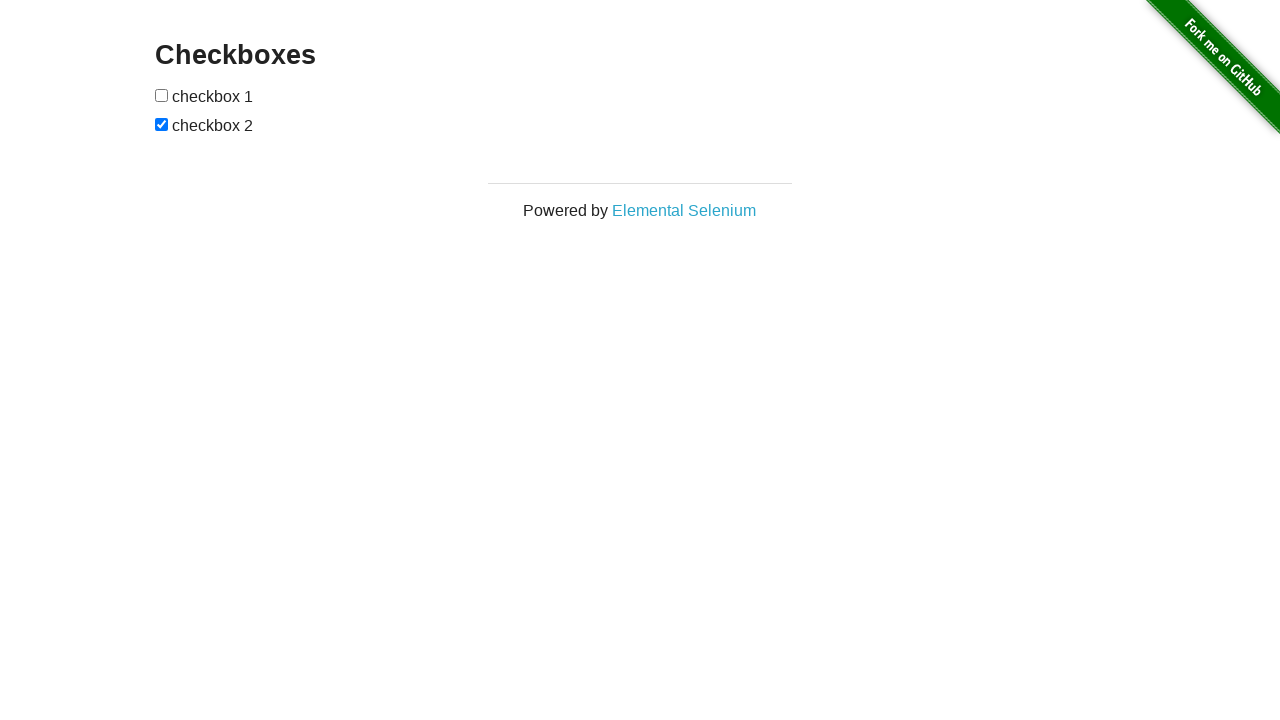

Located second checkbox element
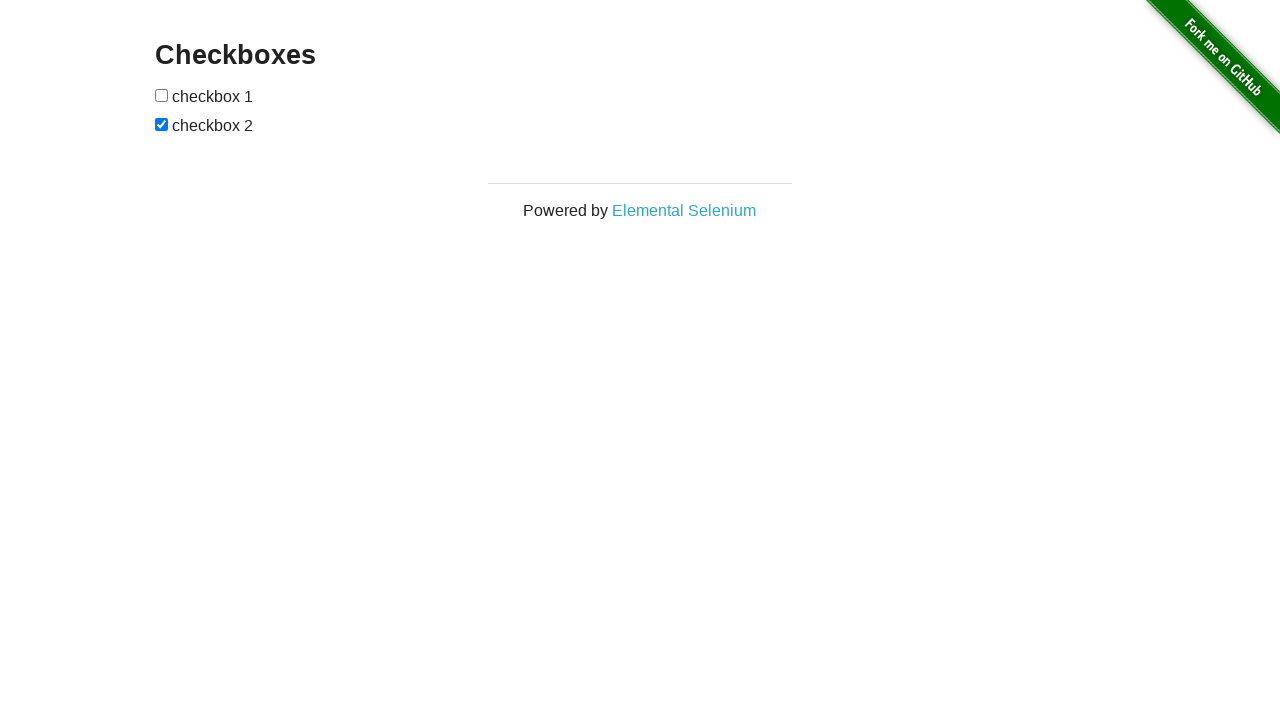

Checked first checkbox state - not selected
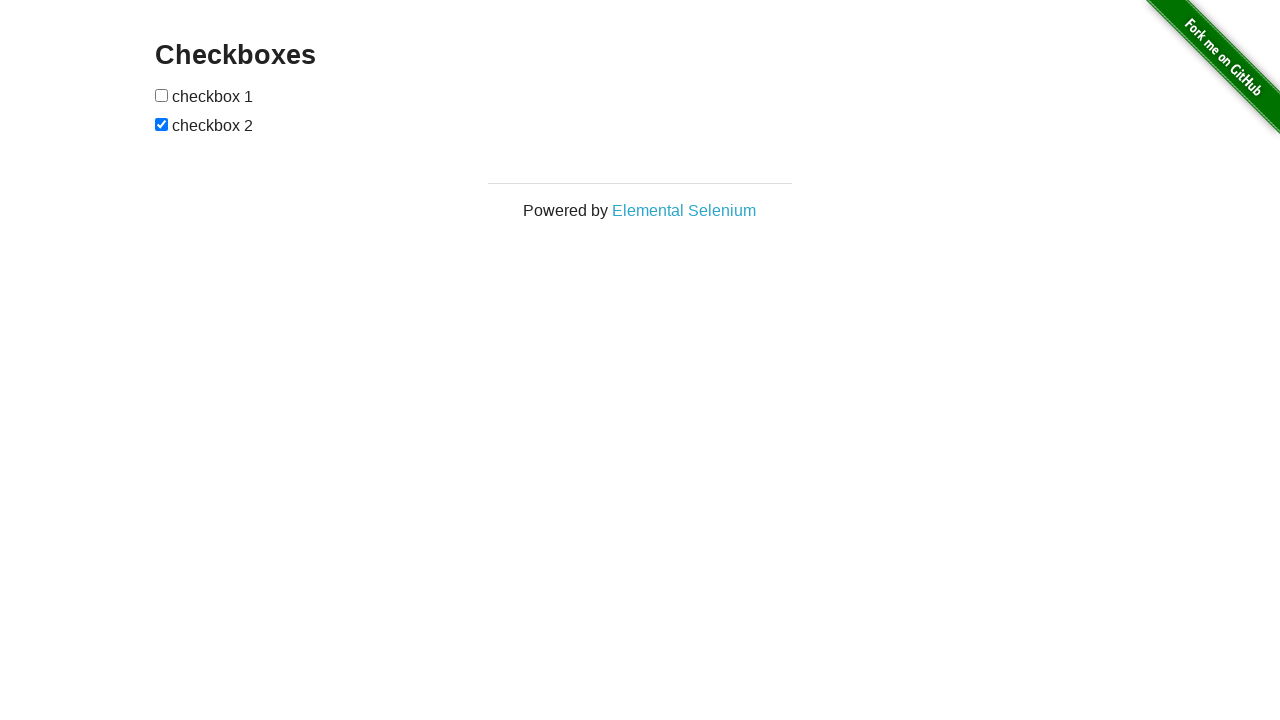

Clicked first checkbox to select it at (162, 95) on (//input[@type='checkbox'])[1]
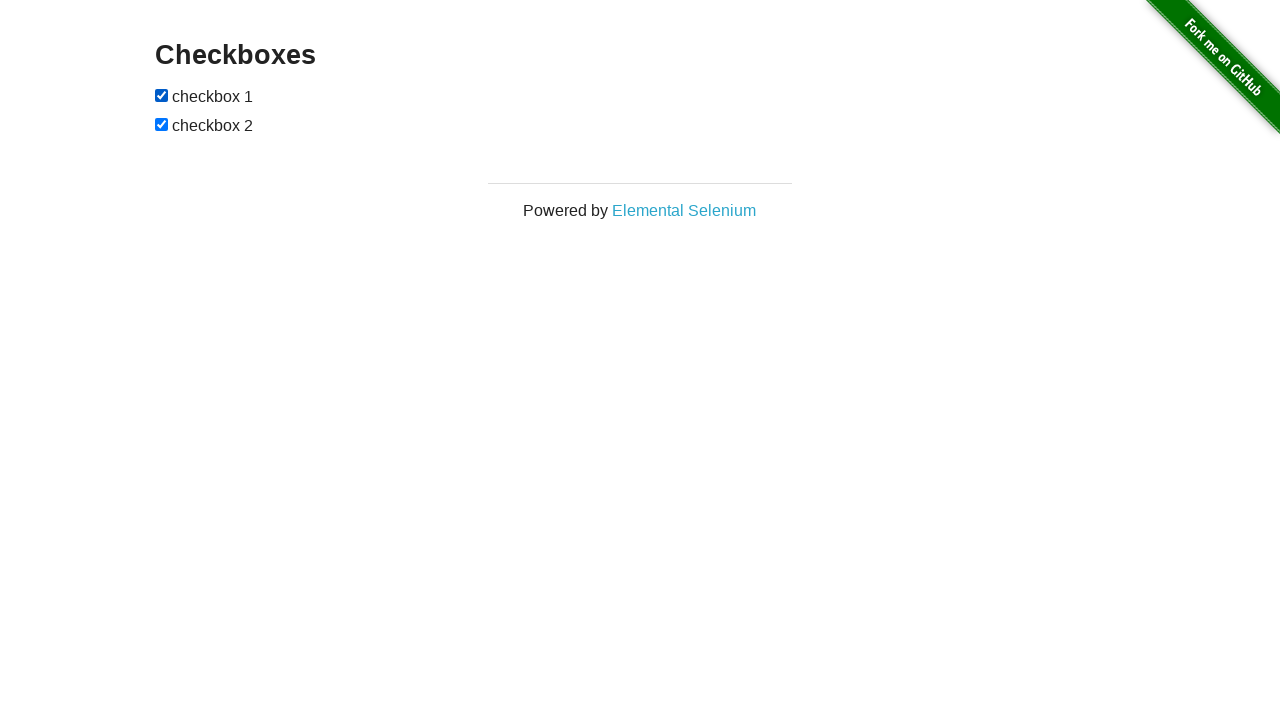

Checked second checkbox state - already selected
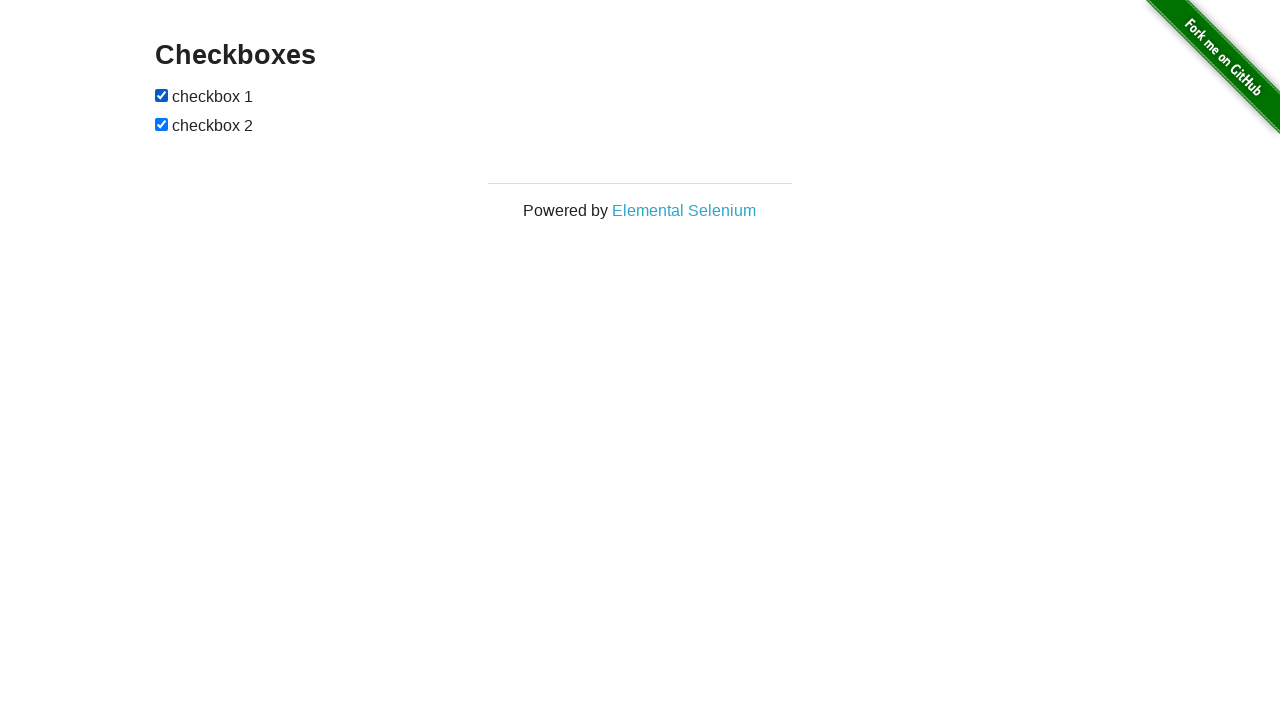

Verified first checkbox is checked
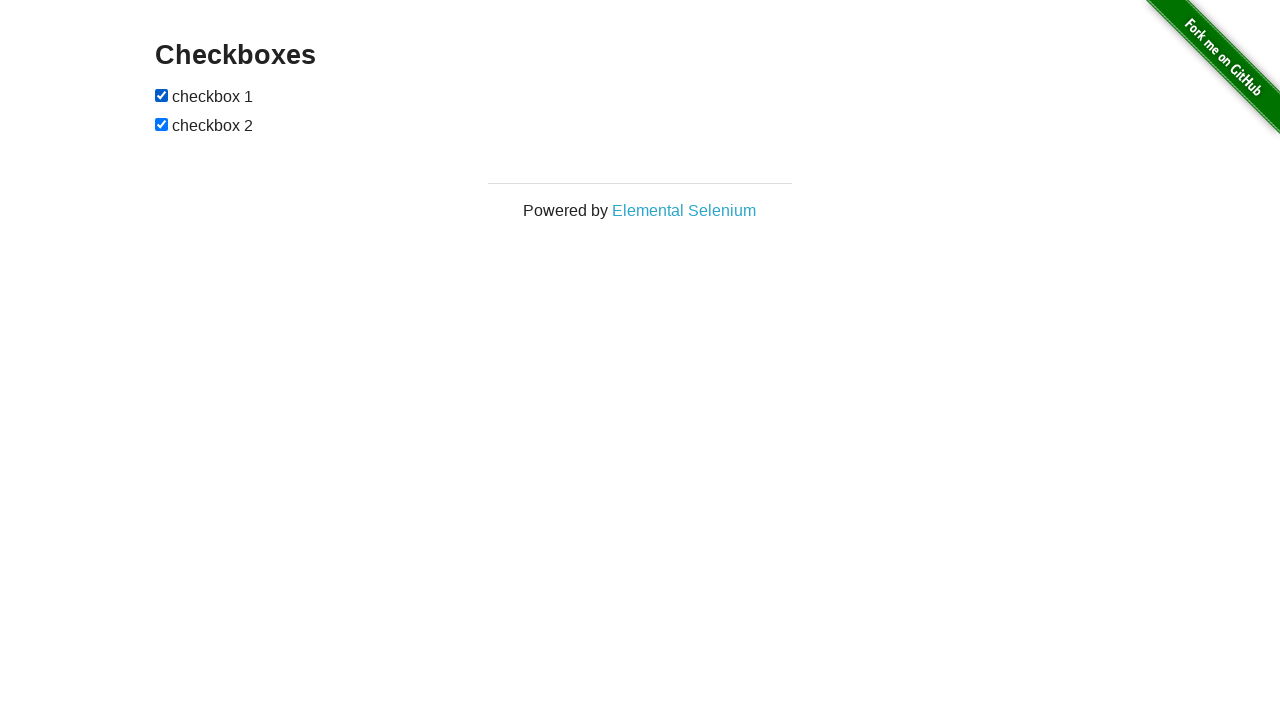

Verified second checkbox is checked
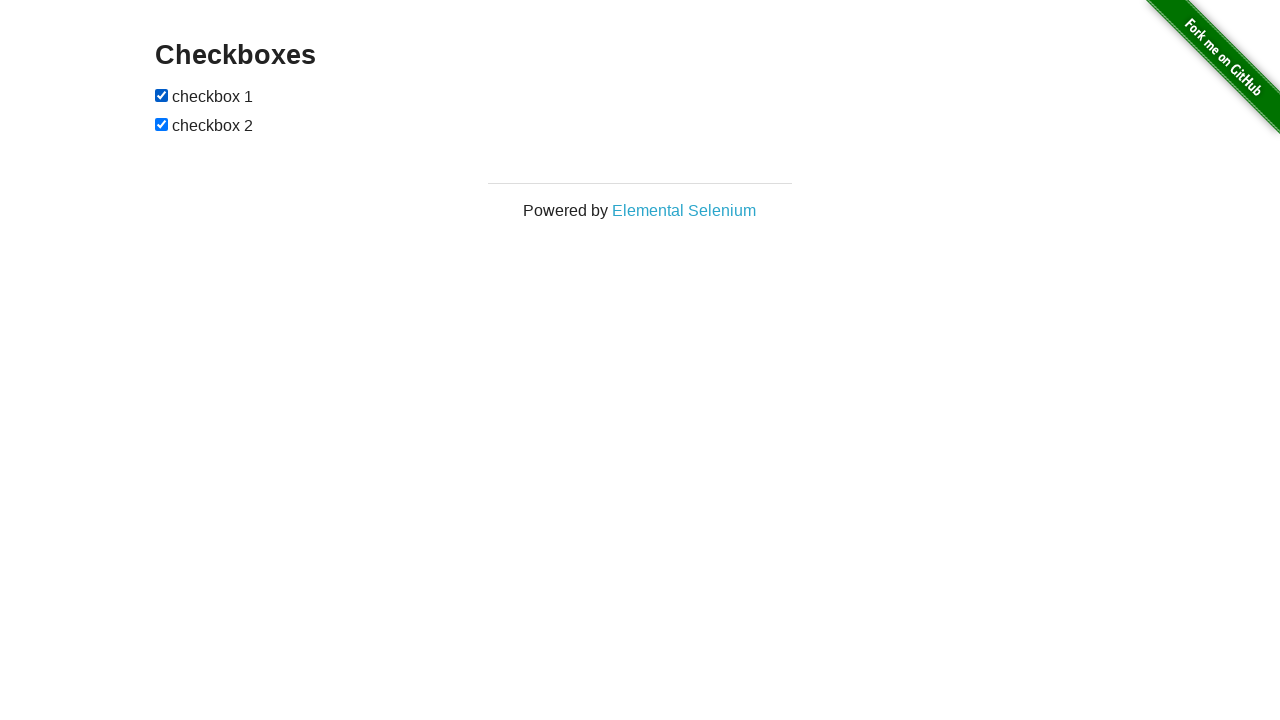

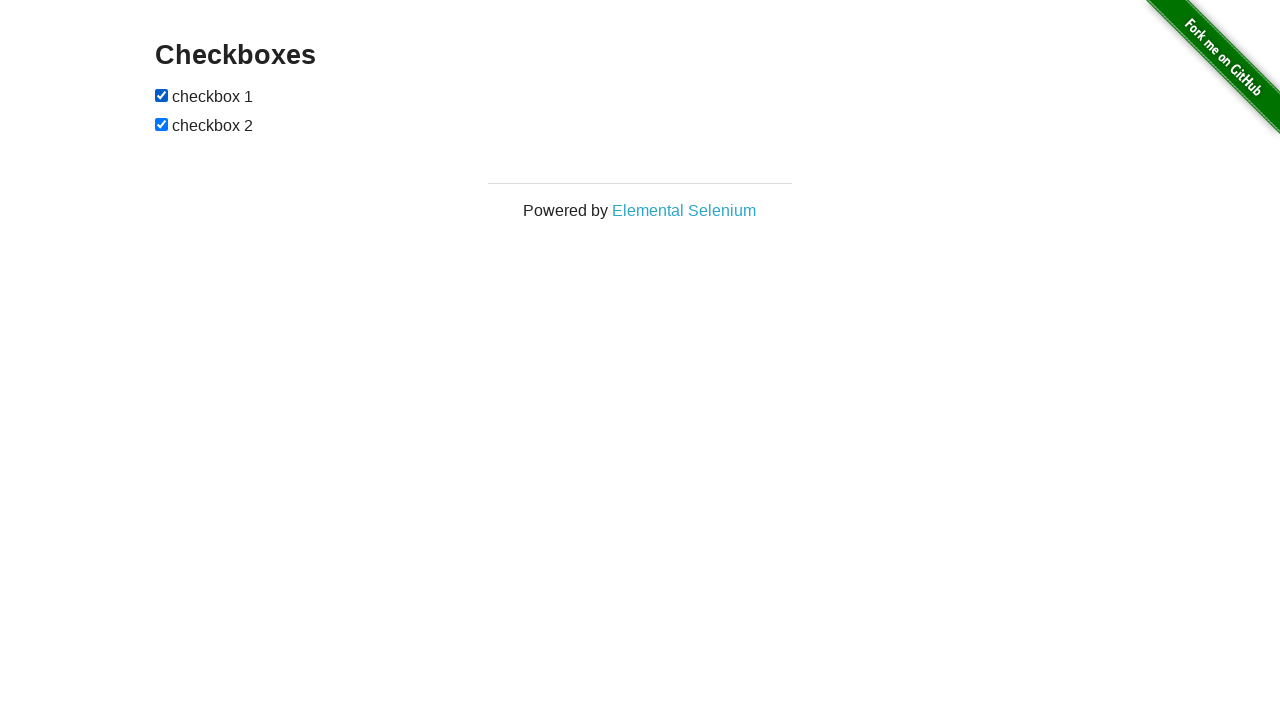